Tests searching for Java and finding the version with the most comments, verifying it is "Java (object-oriented version)".

Starting URL: http://www.99-bottles-of-beer.net/

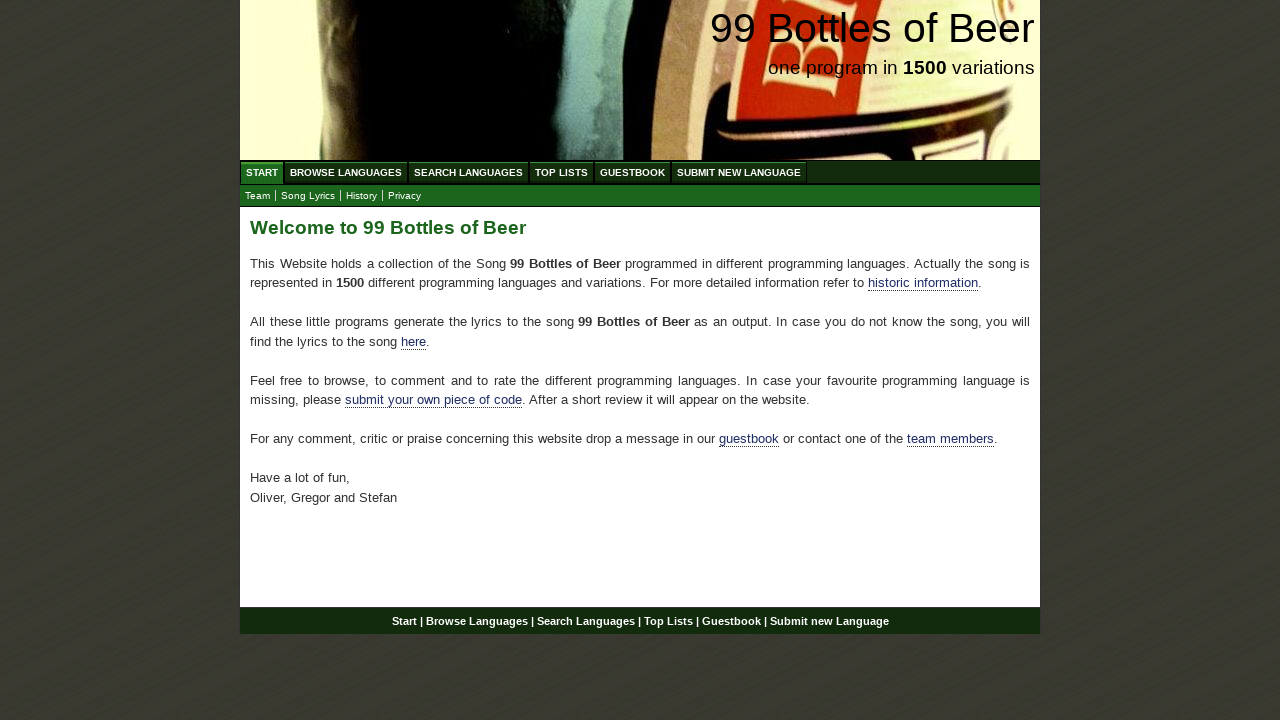

Clicked on Search link at (468, 172) on a[href='/search.html']
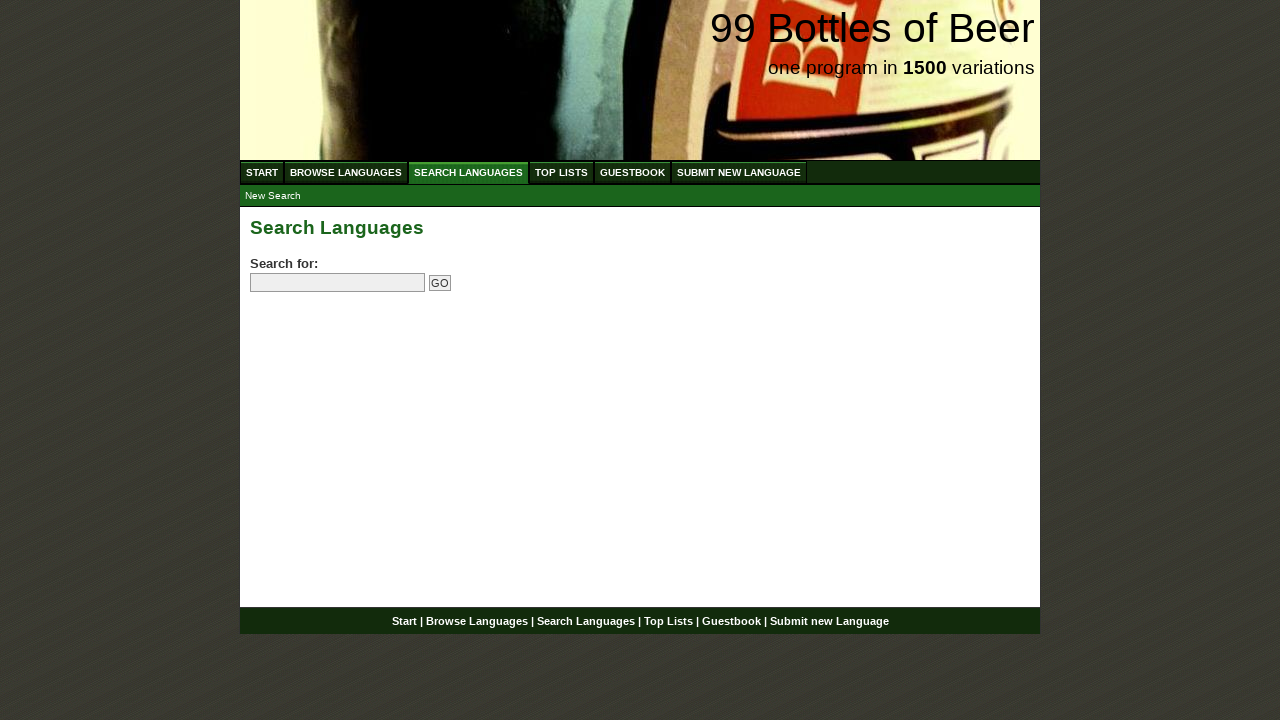

Filled search field with 'Java' on input[name='search']
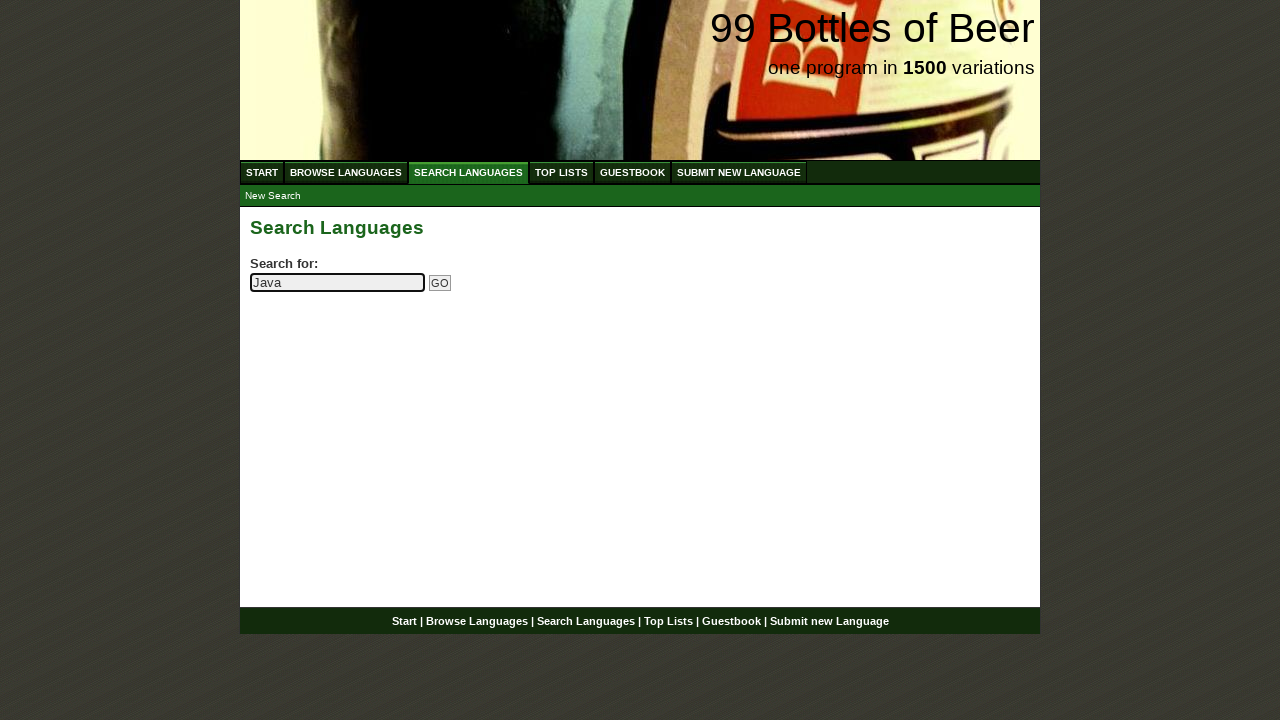

Clicked submit search button at (440, 283) on input[name='submitsearch']
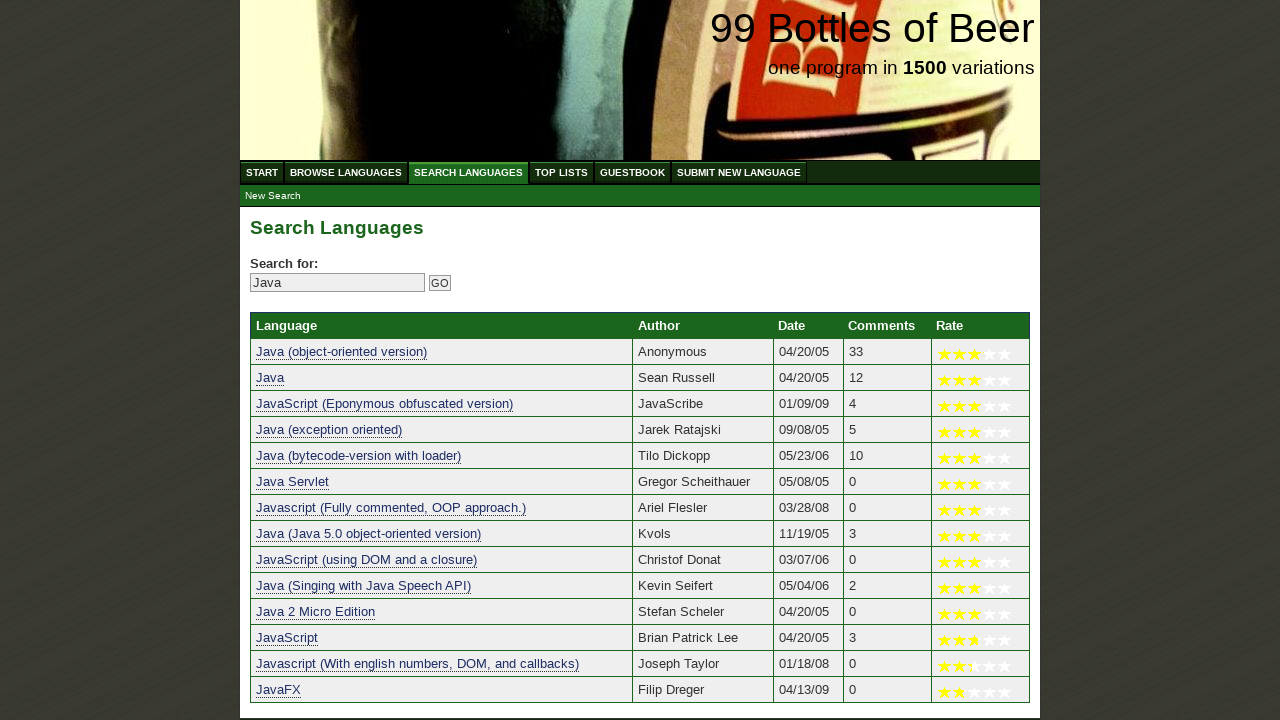

Search results table loaded
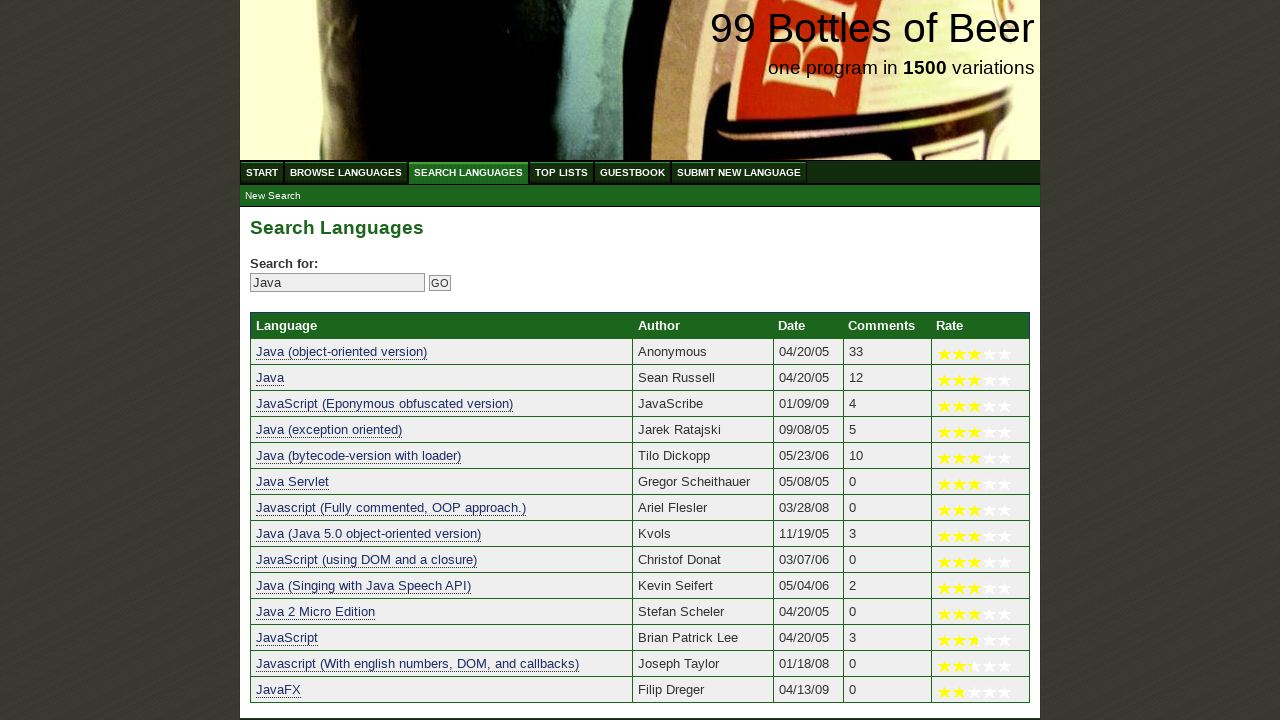

Identified Java version with most comments: 33 comments at index 0
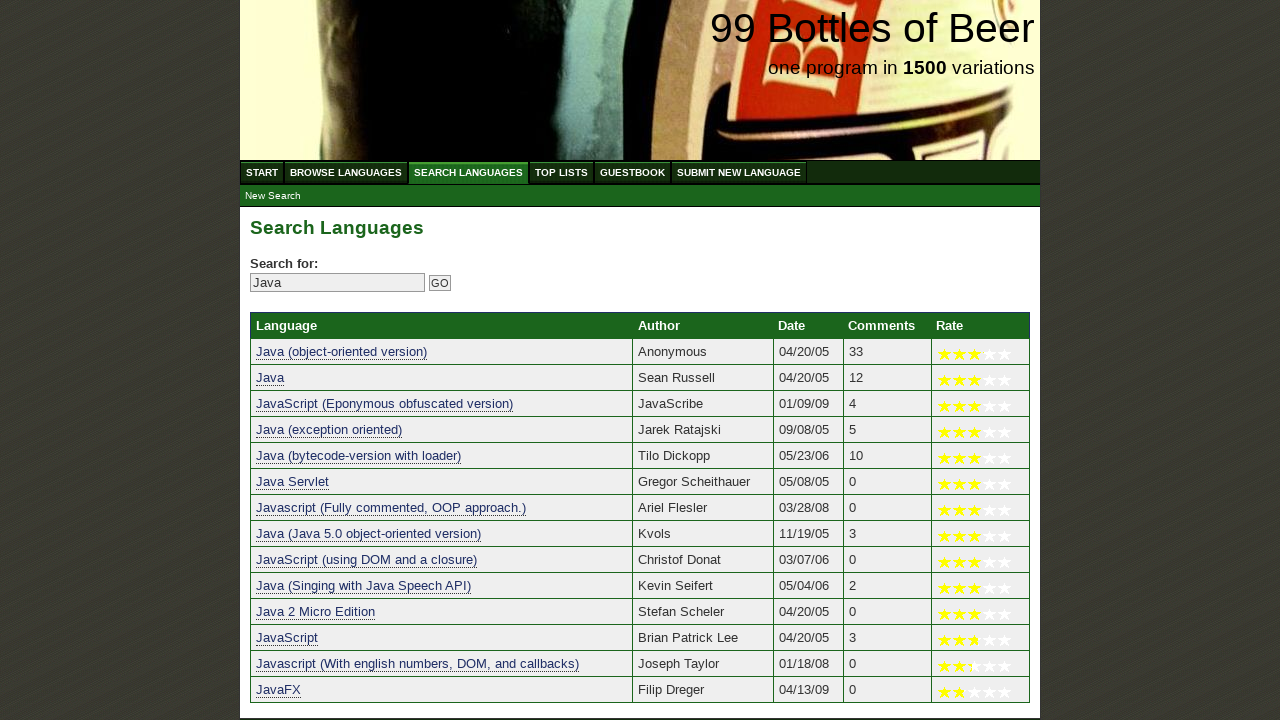

Retrieved language name: 'Java (object-oriented version)'
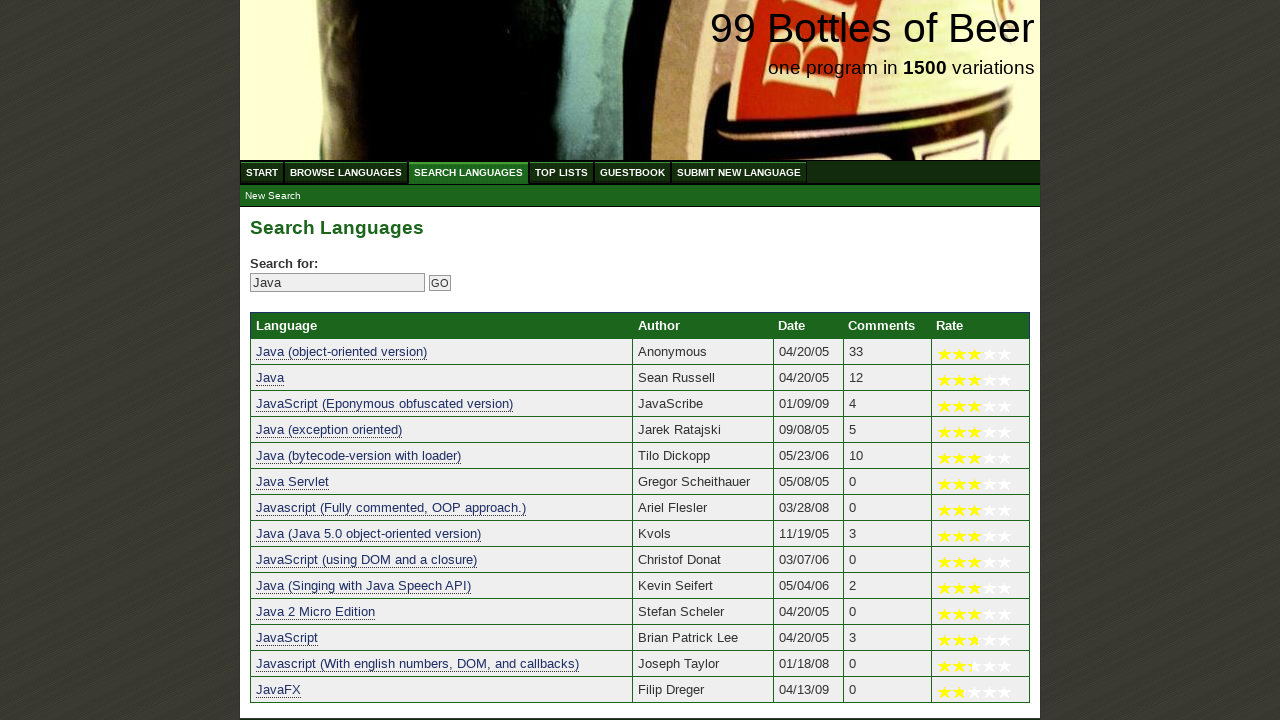

Verified that language name is 'Java (object-oriented version)'
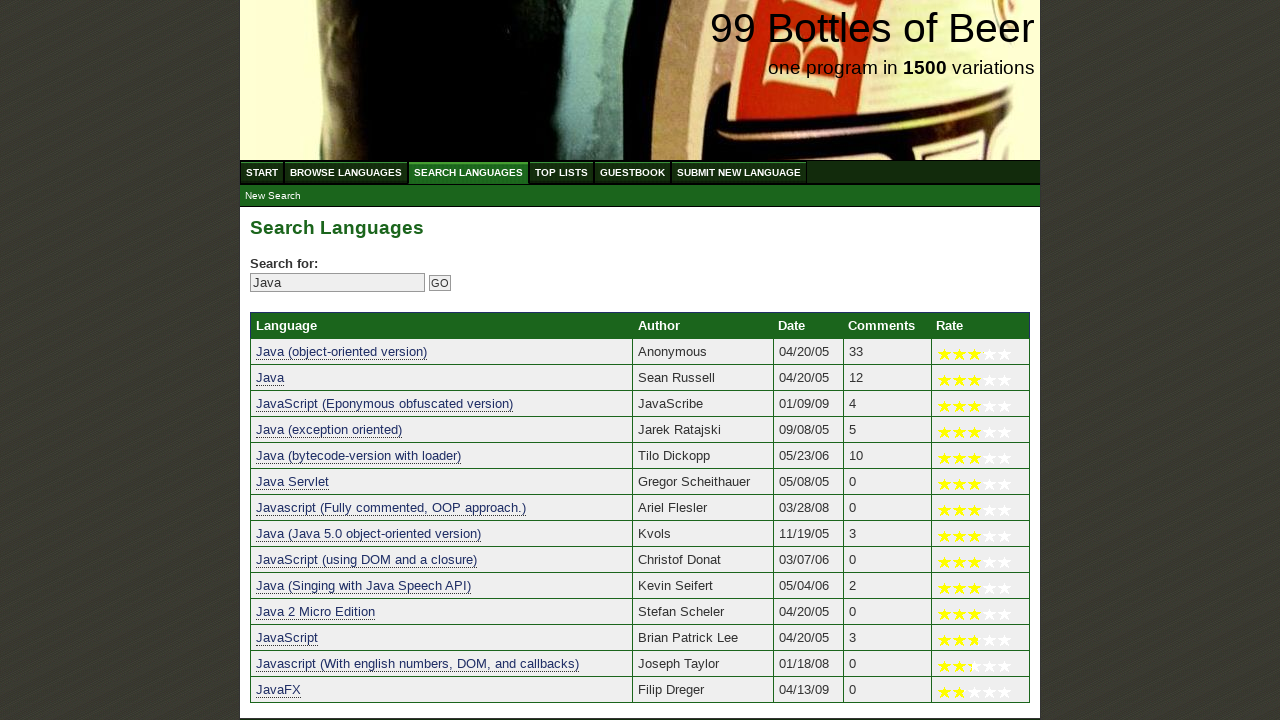

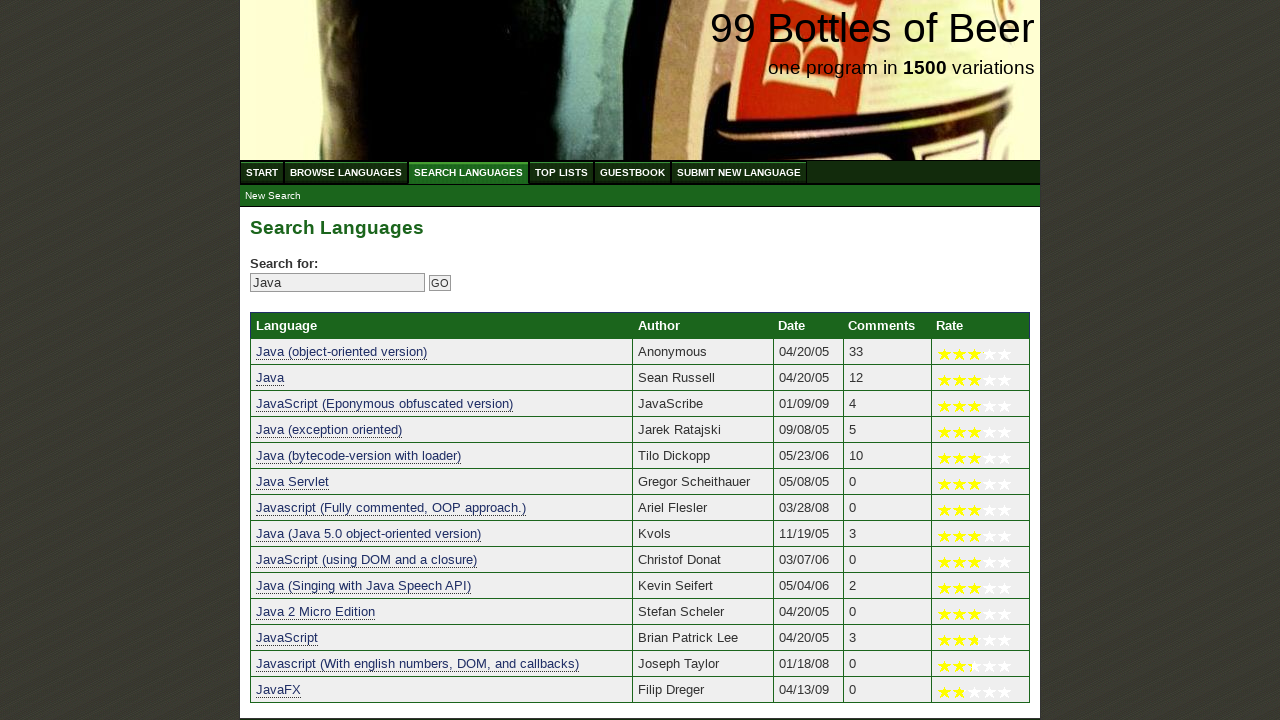